Tests handling of different JavaScript alert types including simple alerts, confirmation dialogs, and prompt alerts

Starting URL: https://the-internet.herokuapp.com/javascript_alerts

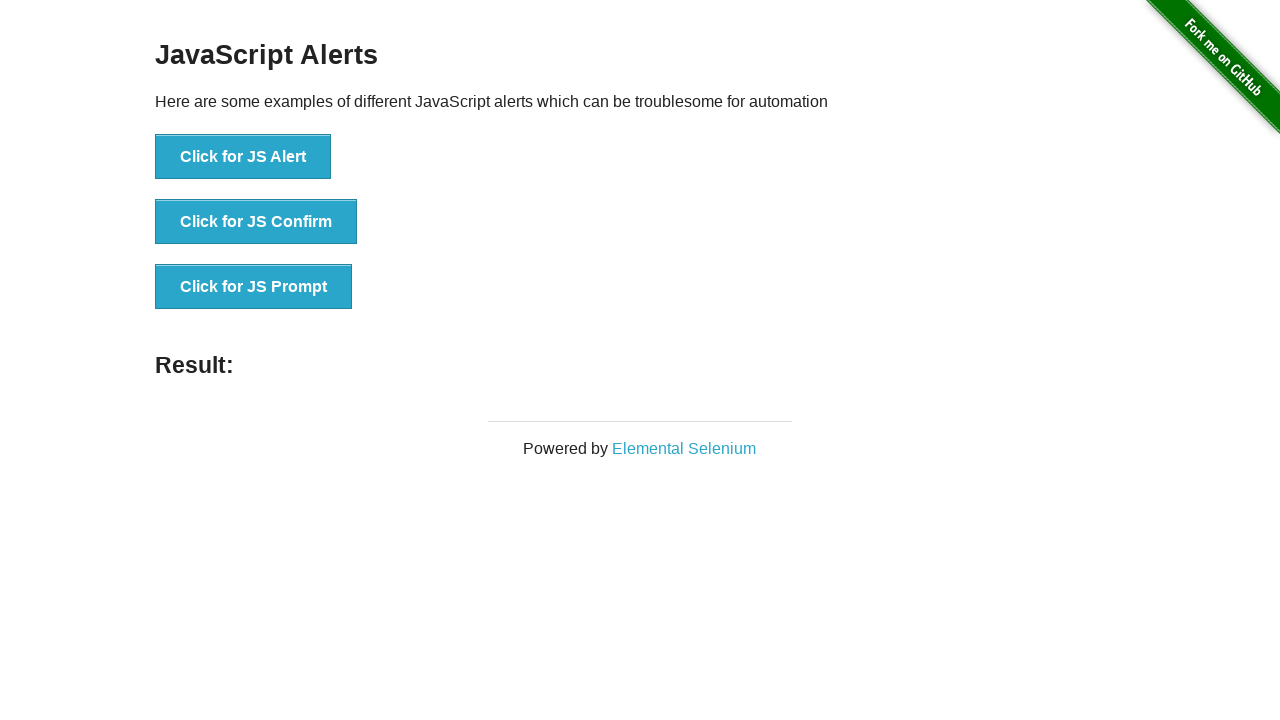

Clicked button to trigger simple alert at (243, 157) on xpath=//*[@id="content"]/div/ul/li[1]/button
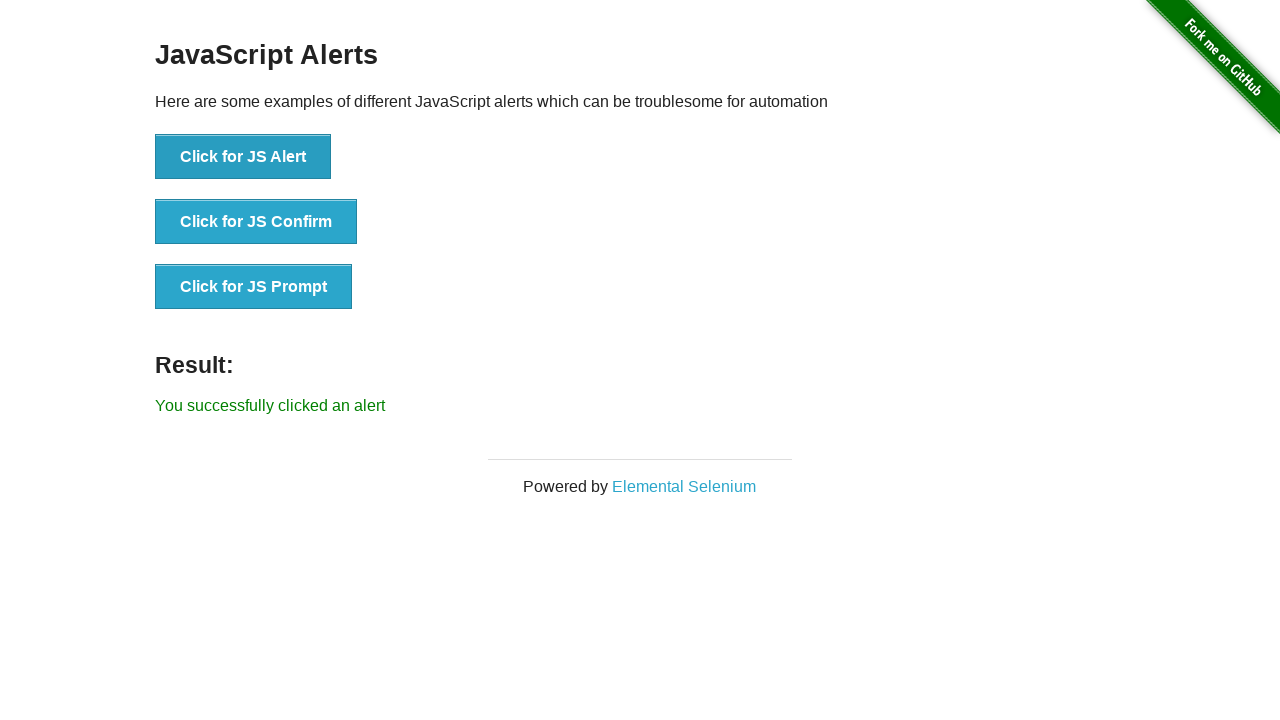

Set up dialog handler to accept alerts
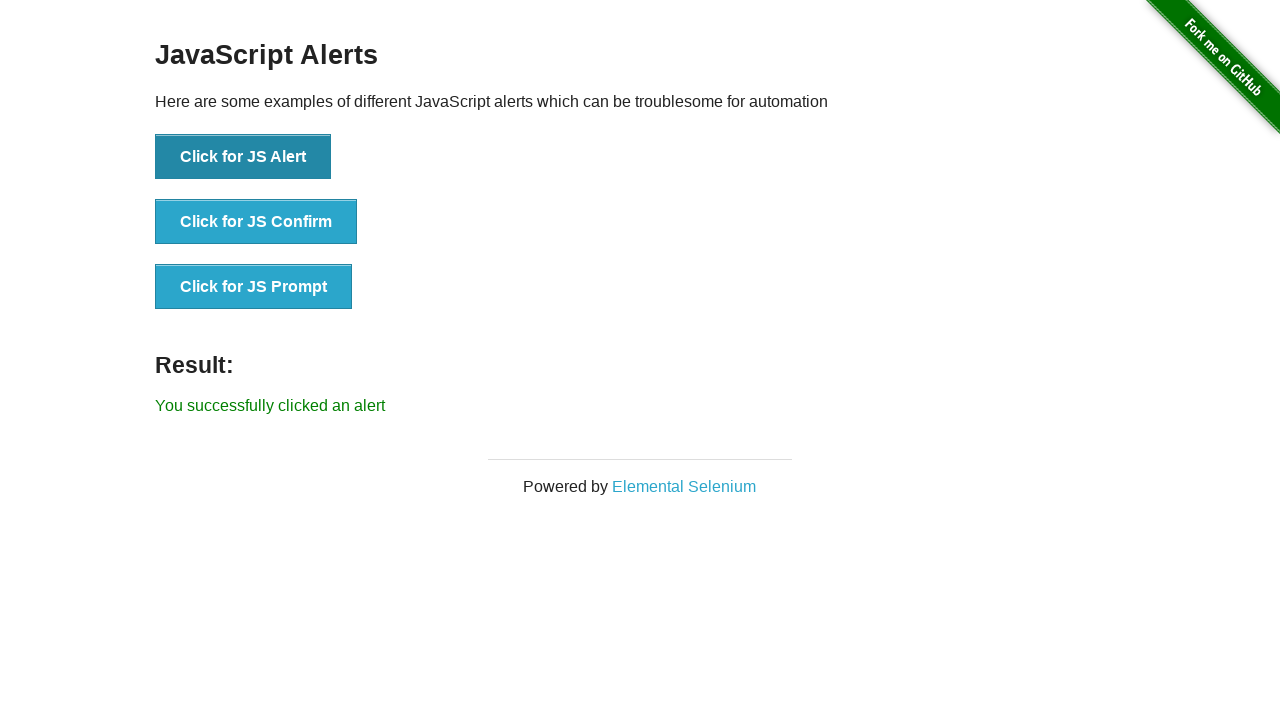

Waited for simple alert to be handled
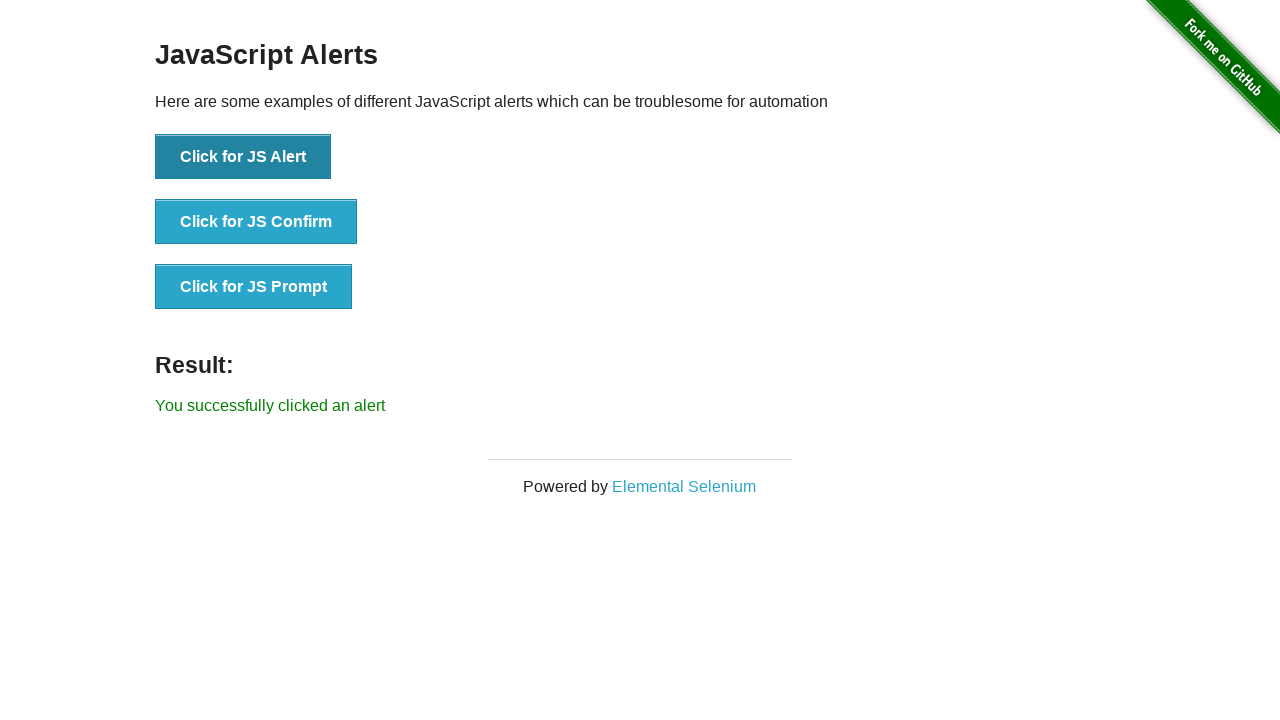

Clicked button to trigger confirmation dialog at (256, 222) on xpath=//*[@id="content"]/div/ul/li[2]/button
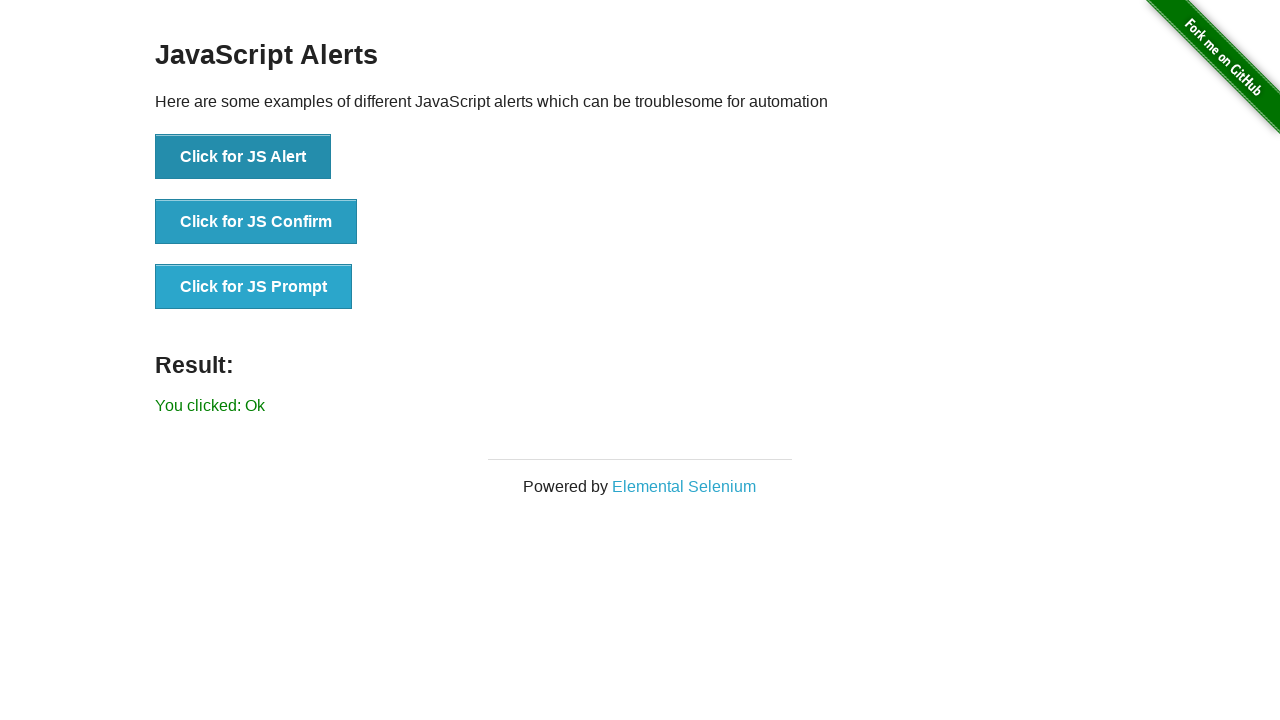

Set up dialog handler to dismiss confirmation
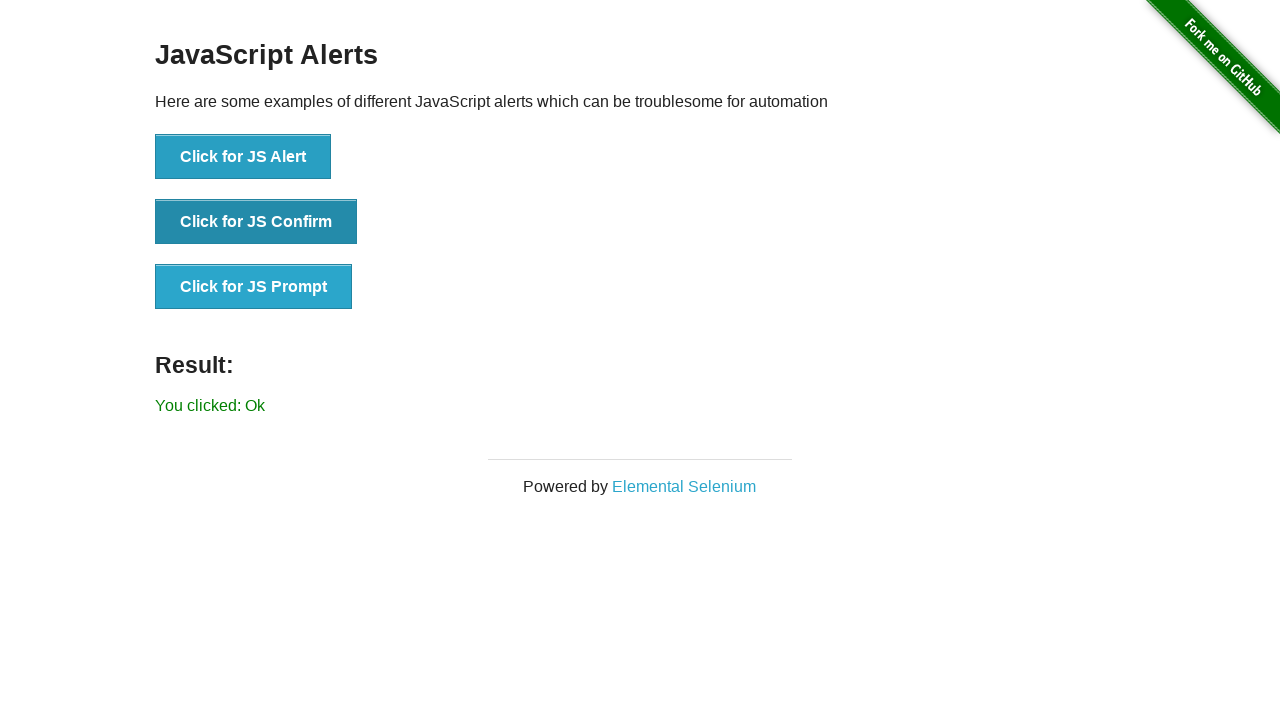

Waited for confirmation dialog to be dismissed
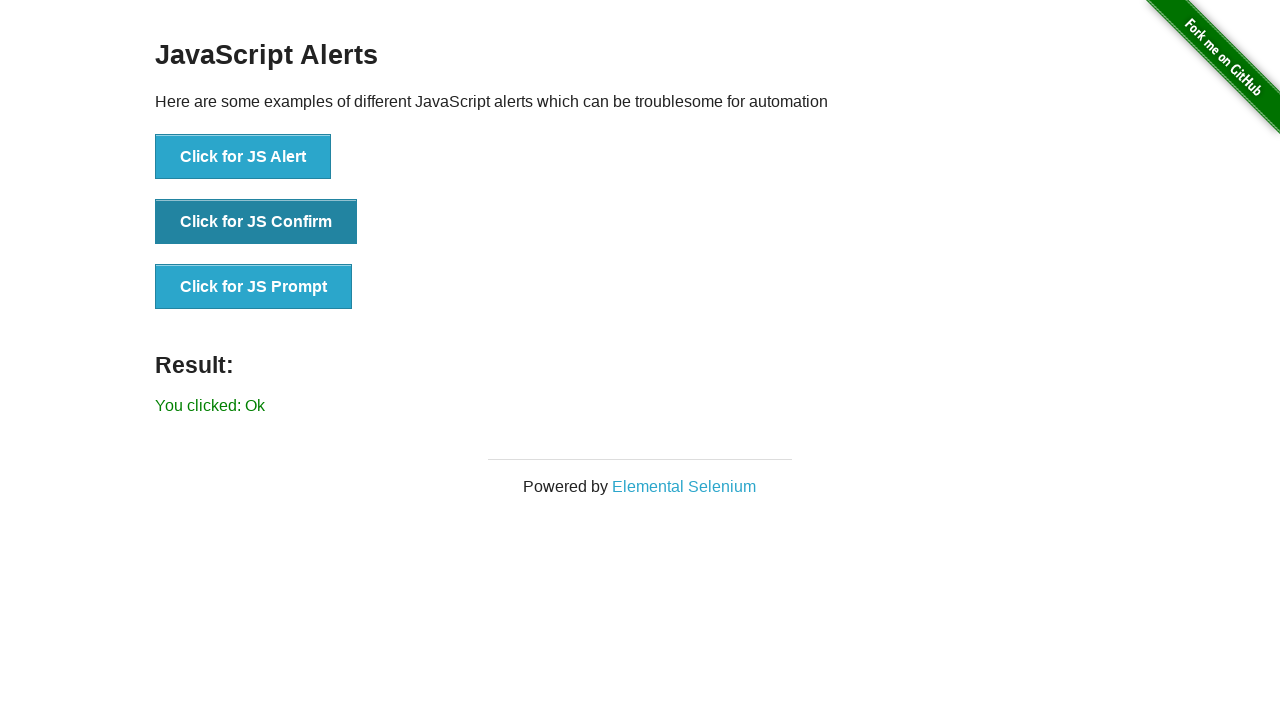

Set up dialog handler to accept prompt with 'Welcome!'
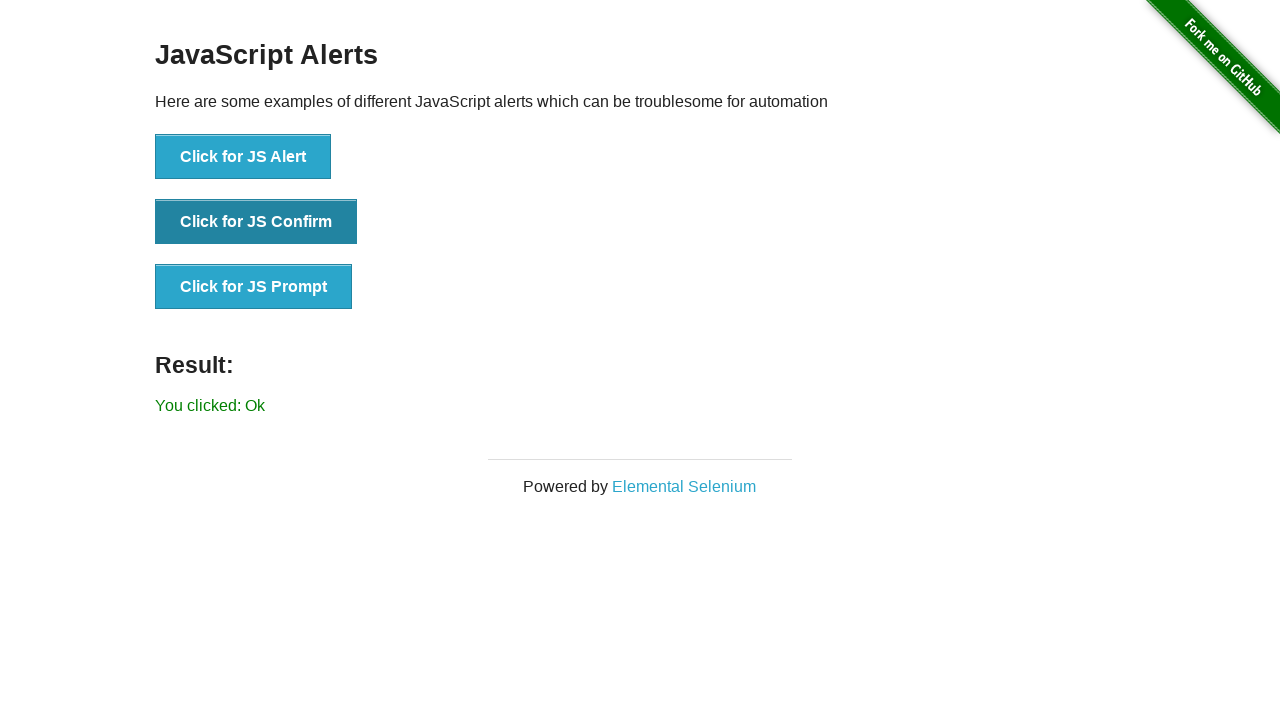

Clicked button to trigger prompt alert at (254, 287) on xpath=//*[@id="content"]/div/ul/li[3]/button
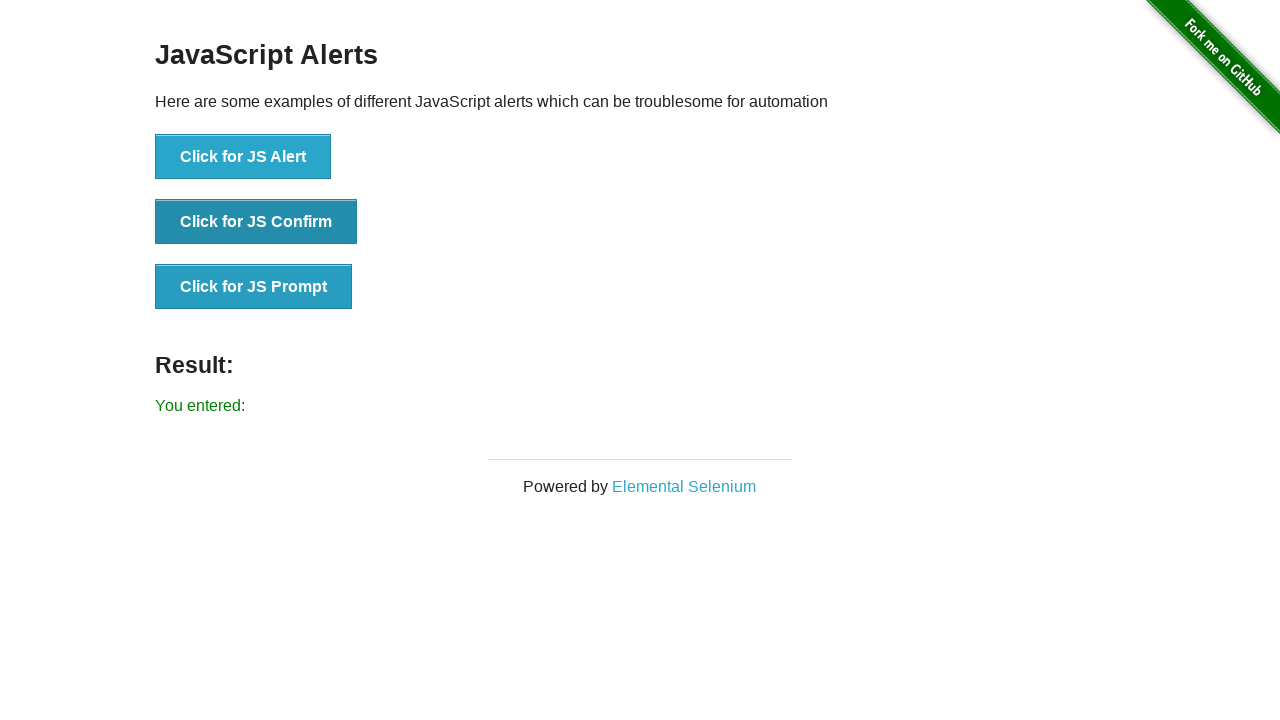

Waited for prompt alert to be handled
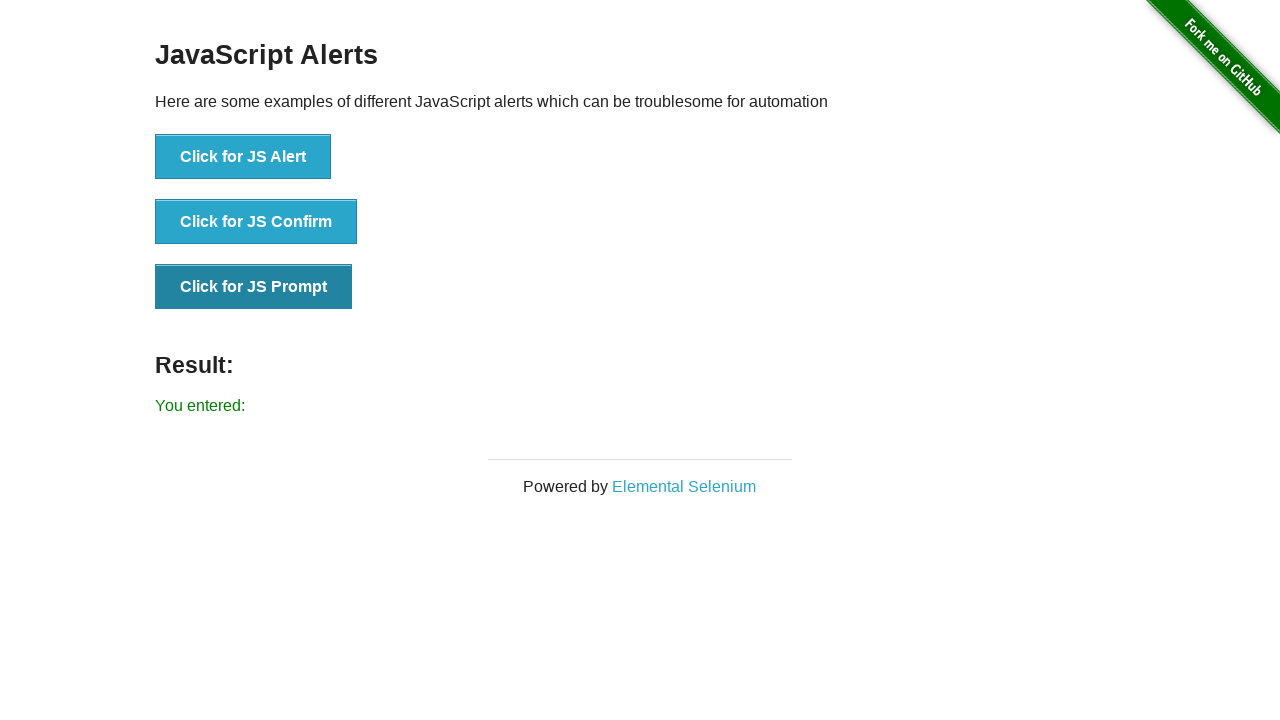

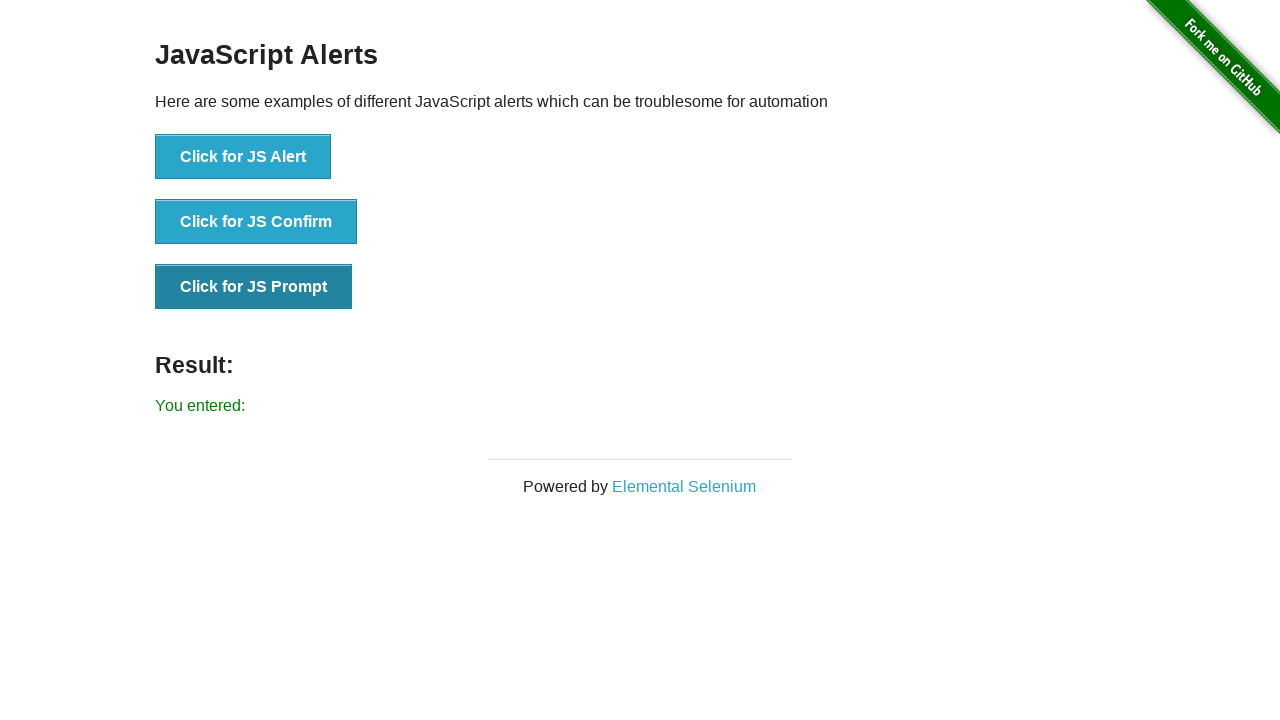